Tests that the OrangeHRM homepage has the expected title "OrangeHRM"

Starting URL: https://opensource-demo.orangehrmlive.com/

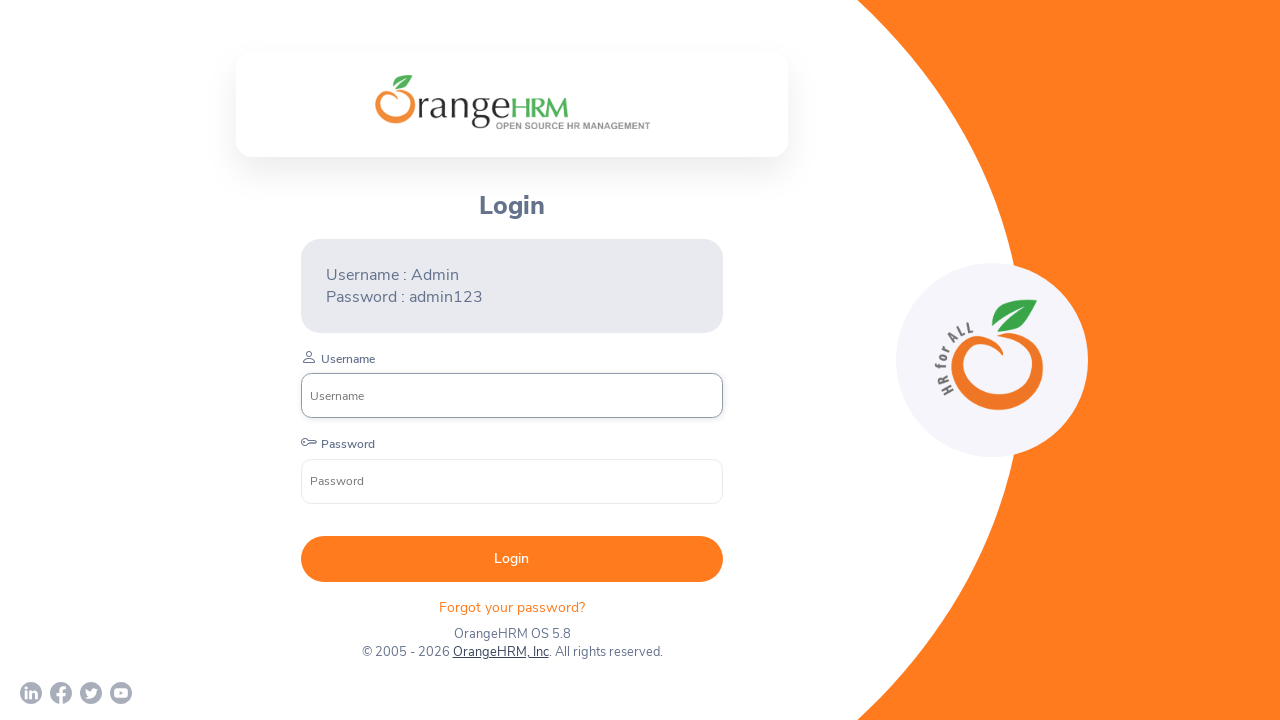

Waited for page to reach domcontentloaded state
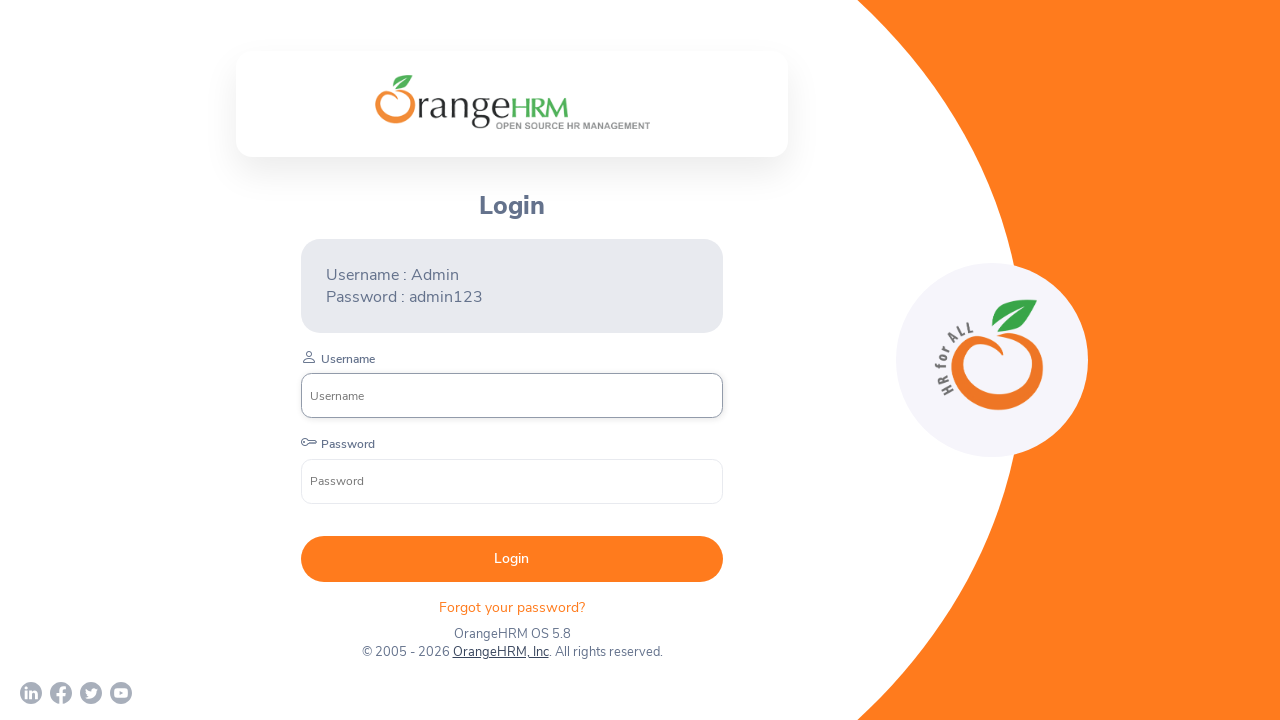

Verified page title is 'OrangeHRM'
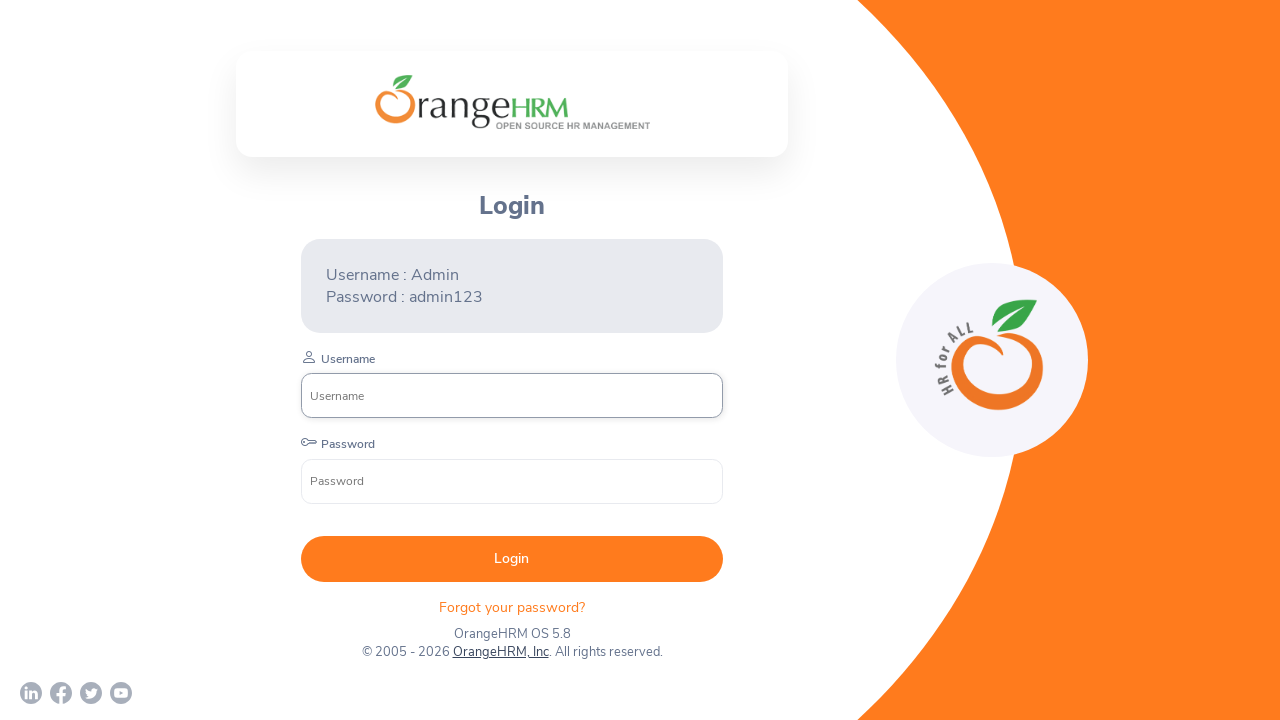

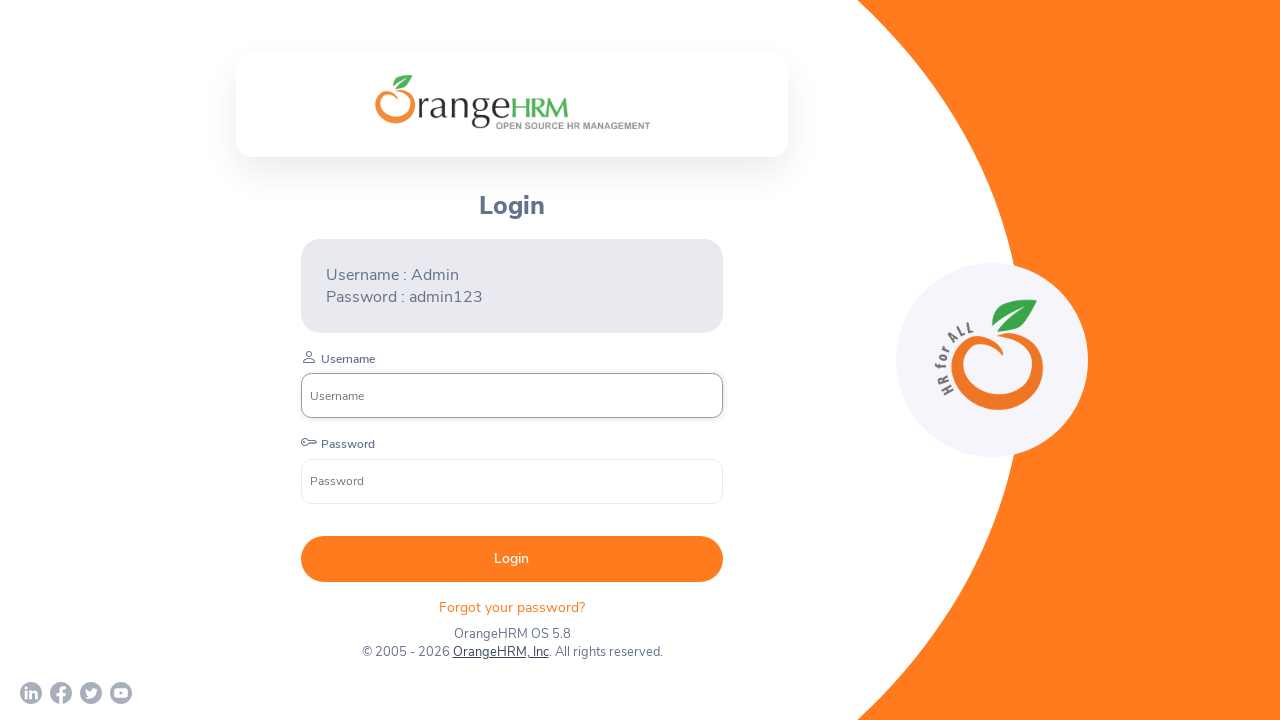